Tests alert dialog handling by clicking the alert button and accepting the alert popup

Starting URL: https://testautomationpractice.blogspot.com/

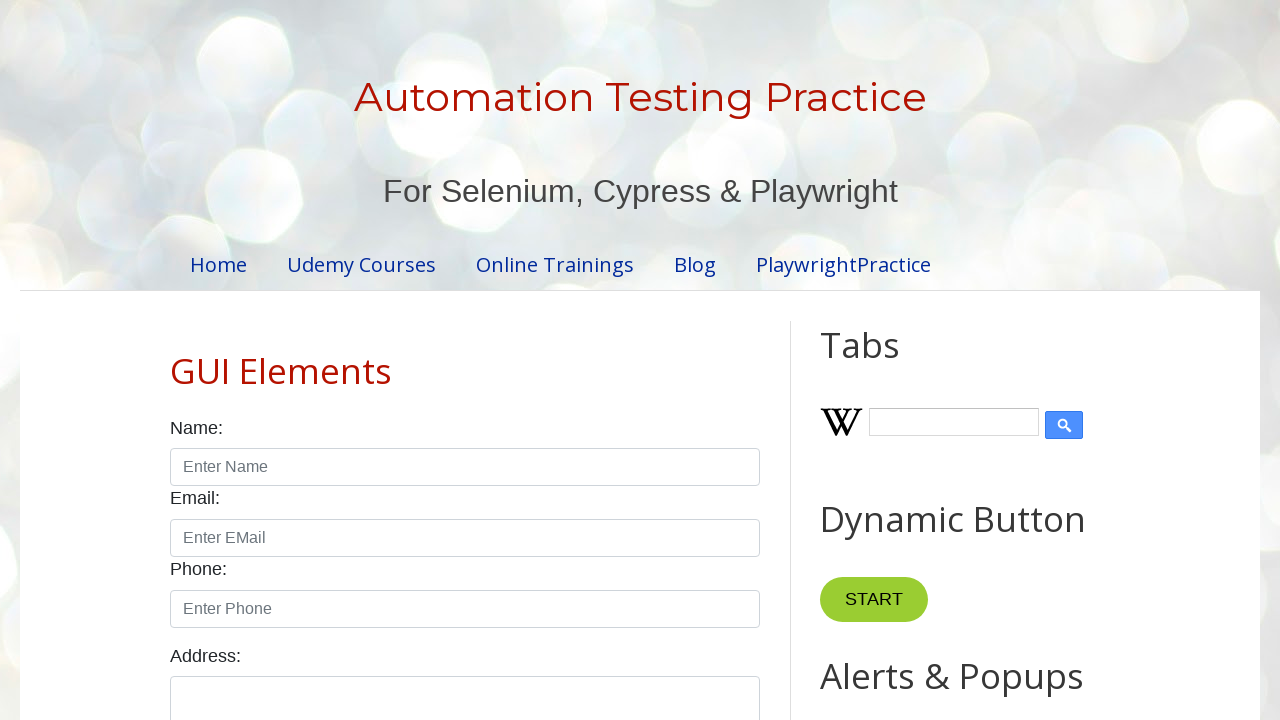

Set up dialog handler to automatically accept alerts
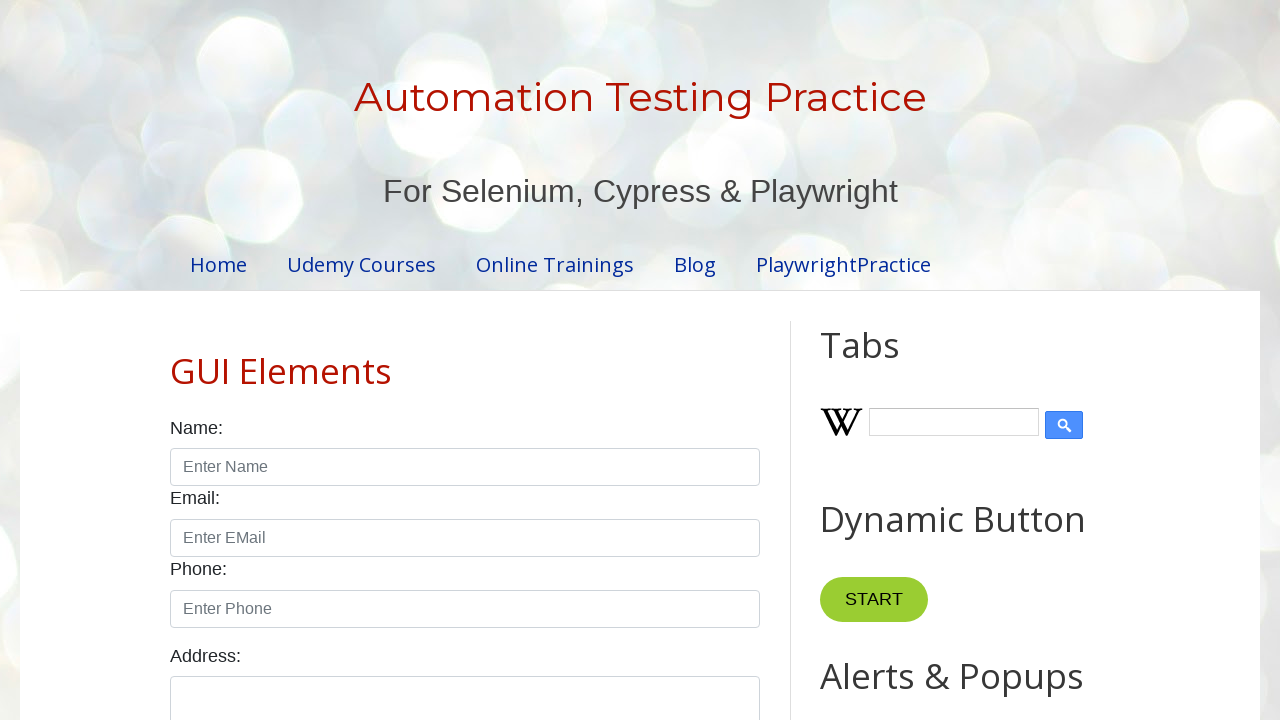

Clicked the alert button to trigger alert dialog at (888, 361) on xpath=//button[@id='alertBtn']
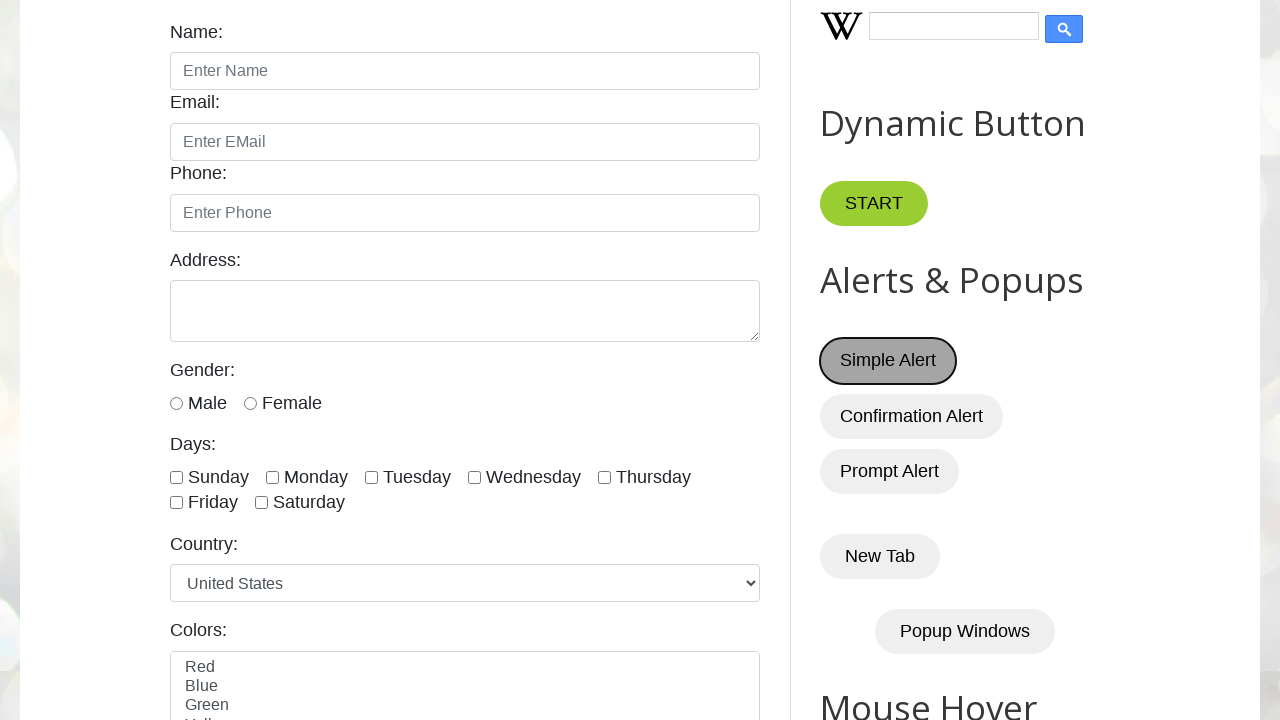

Waited for alert dialog to be processed
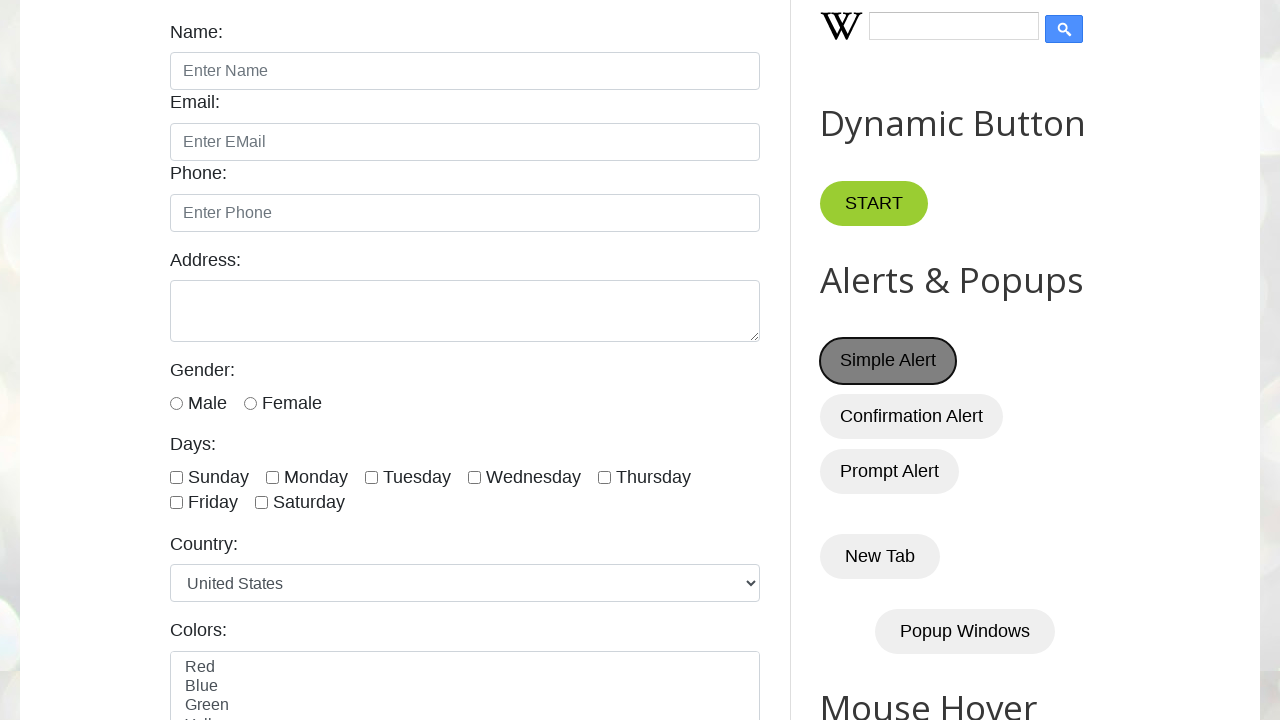

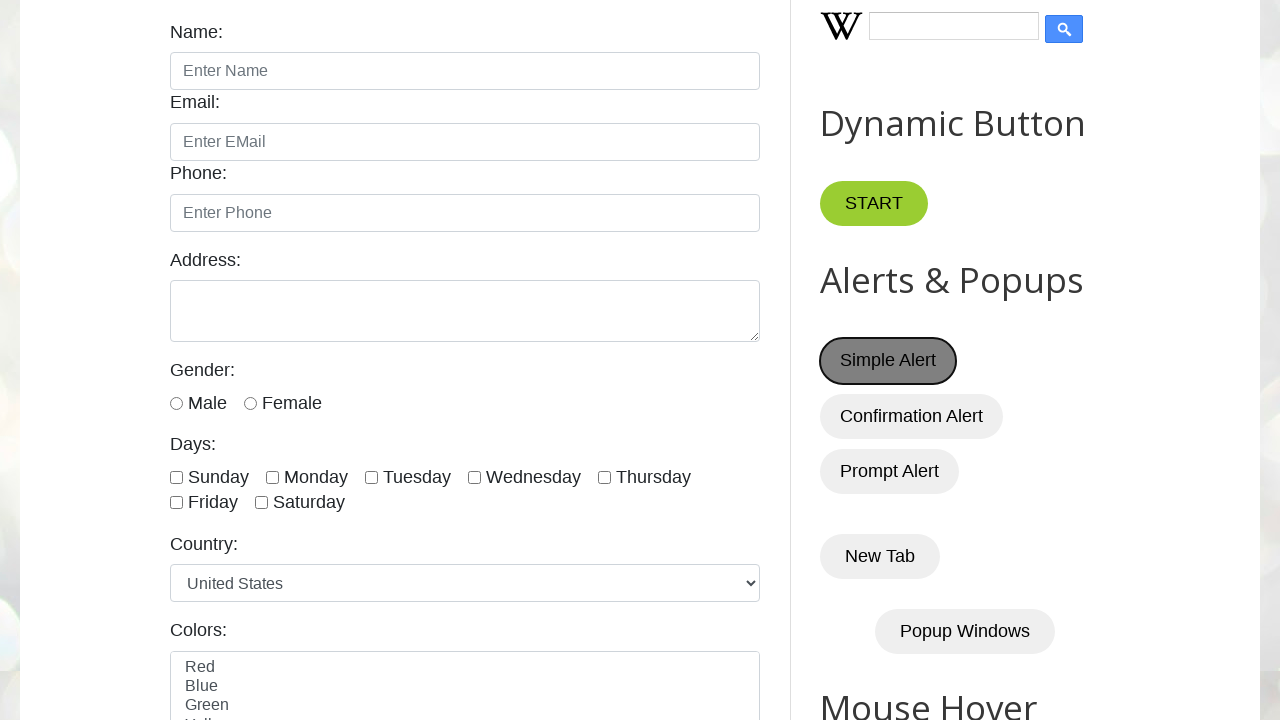